Tests adding multiple elements by clicking add button three times

Starting URL: https://the-internet.herokuapp.com/

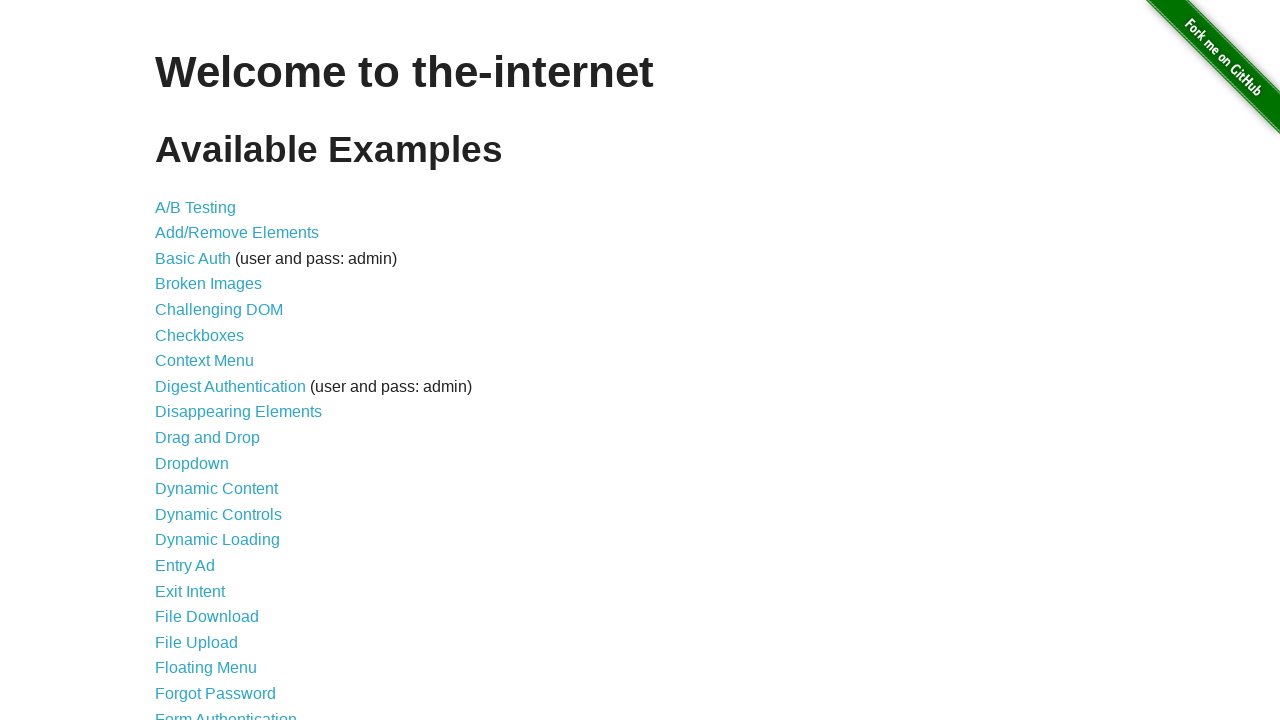

Clicked link to navigate to add/remove elements page at (237, 233) on a[href='/add_remove_elements/']
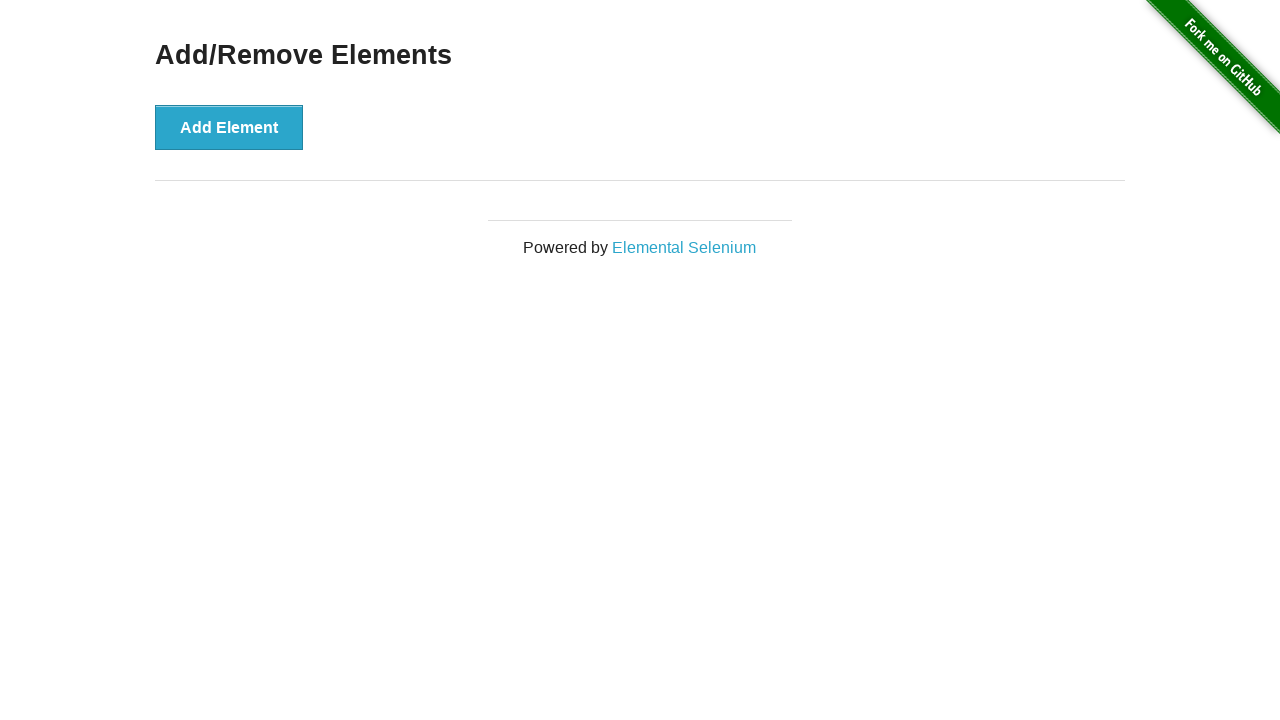

Clicked add button - first element added at (229, 127) on button[onclick='addElement()']
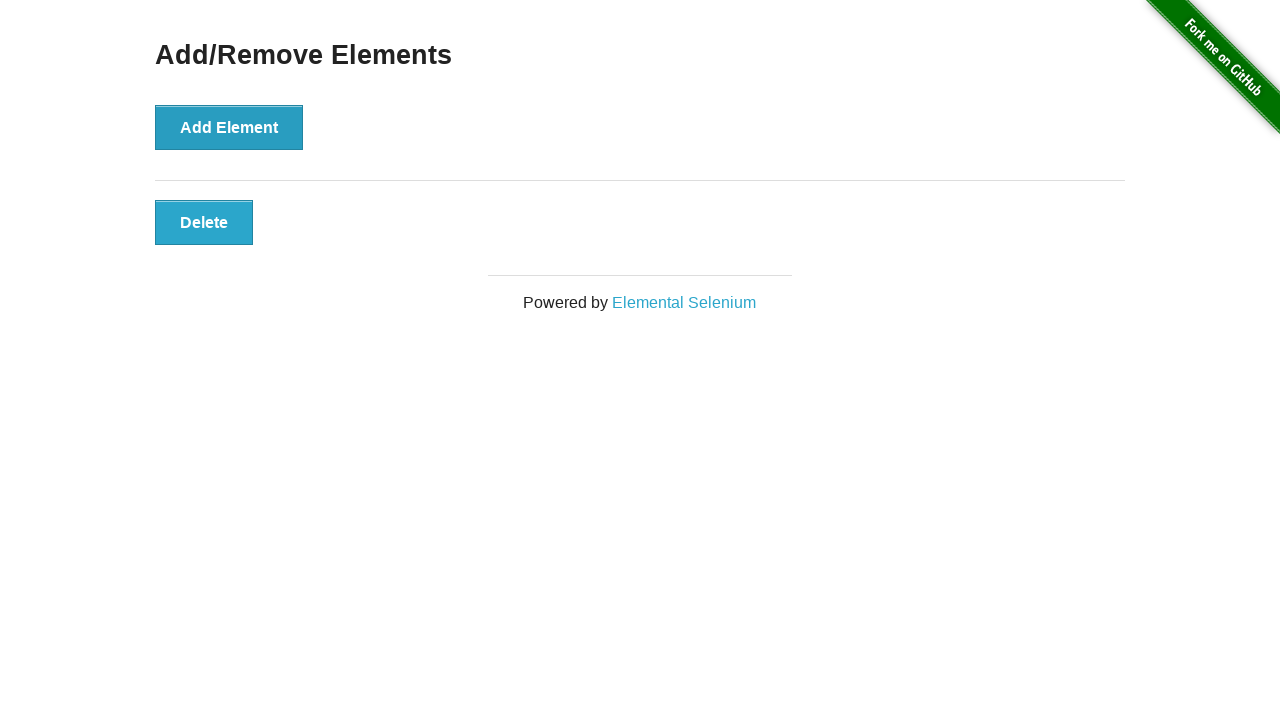

Clicked add button - second element added at (229, 127) on button[onclick='addElement()']
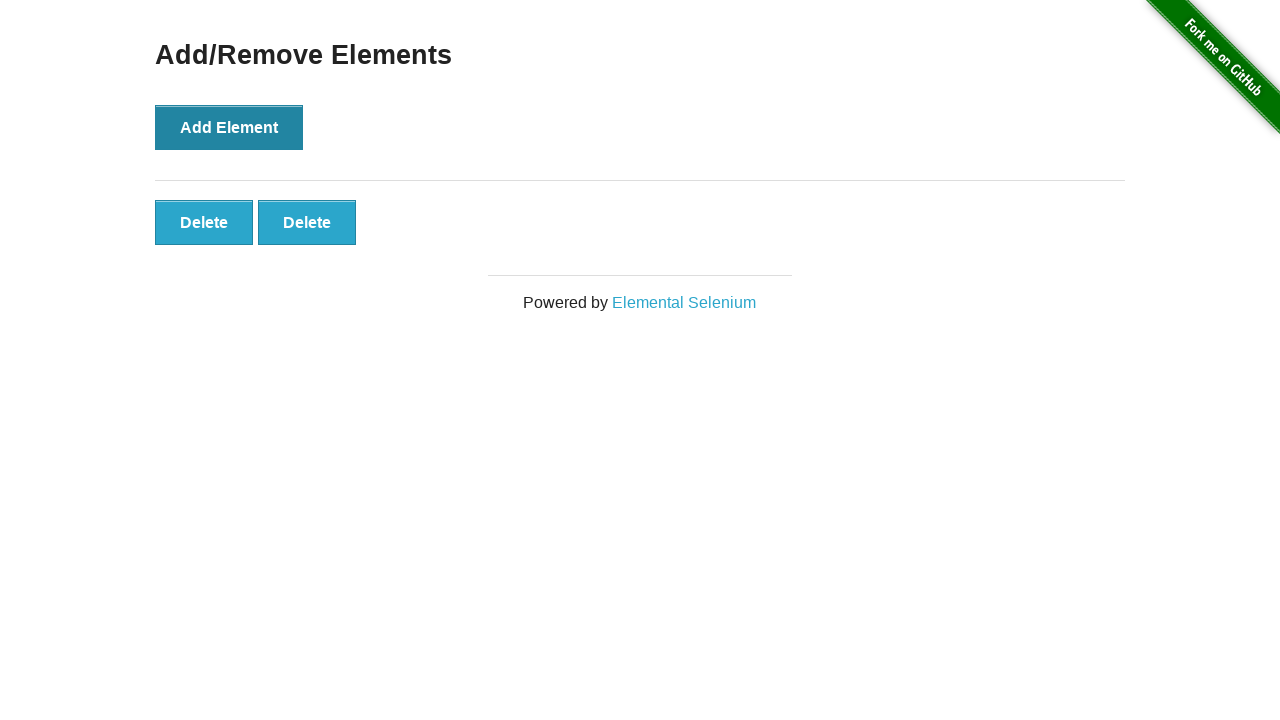

Clicked add button - third element added at (229, 127) on button[onclick='addElement()']
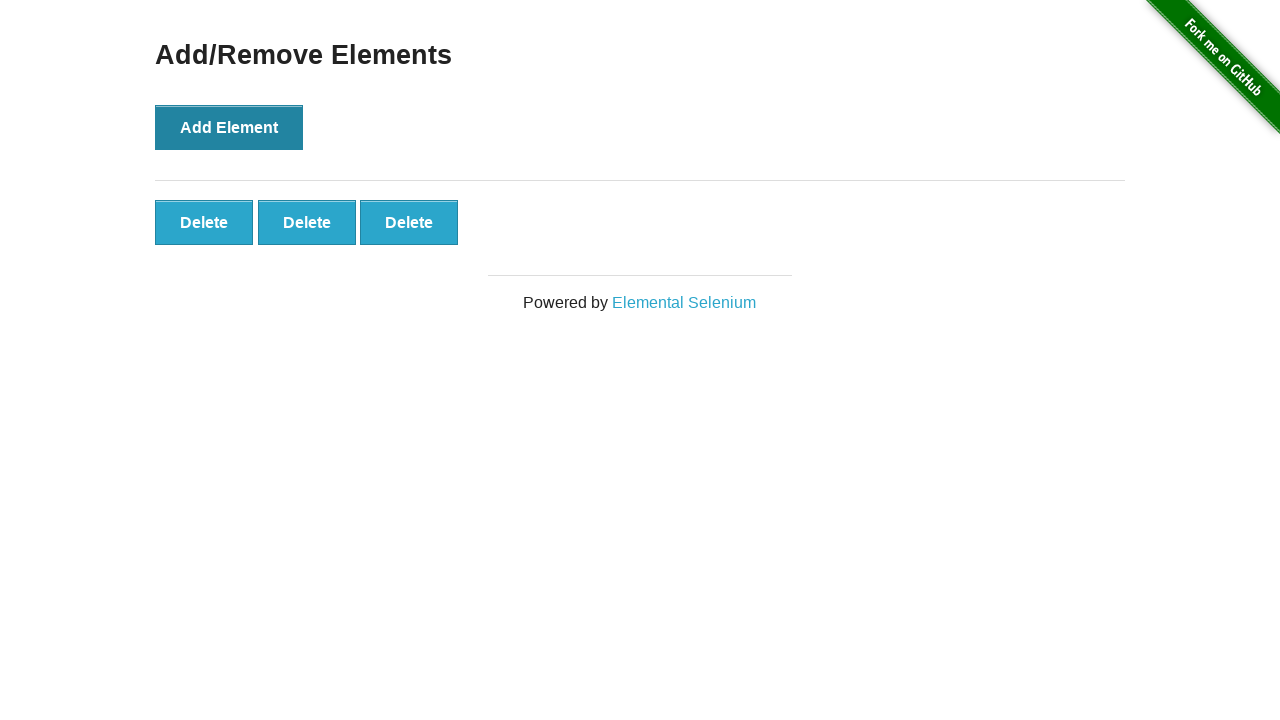

Verified three elements were successfully added
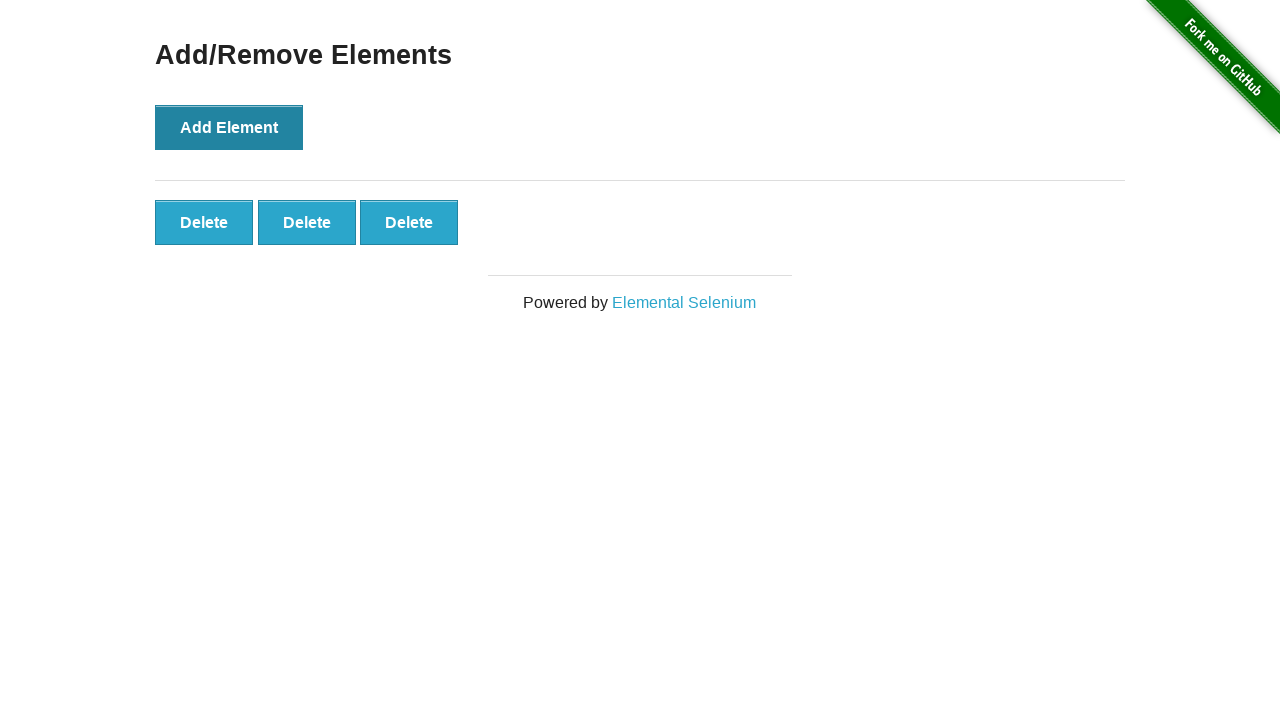

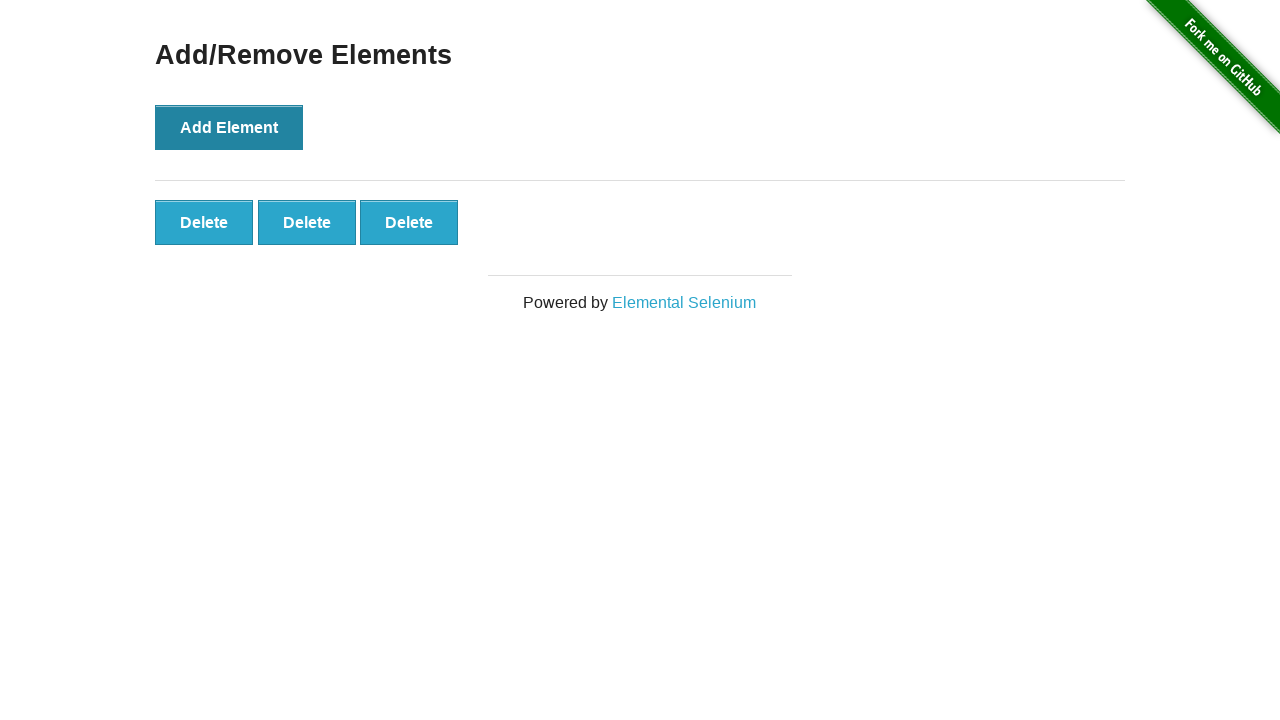